Fills out the DemoQA automation practice form with personal information including name, email, gender, phone number, date of birth, hobbies, subjects, and address fields.

Starting URL: https://demoqa.com/automation-practice-form

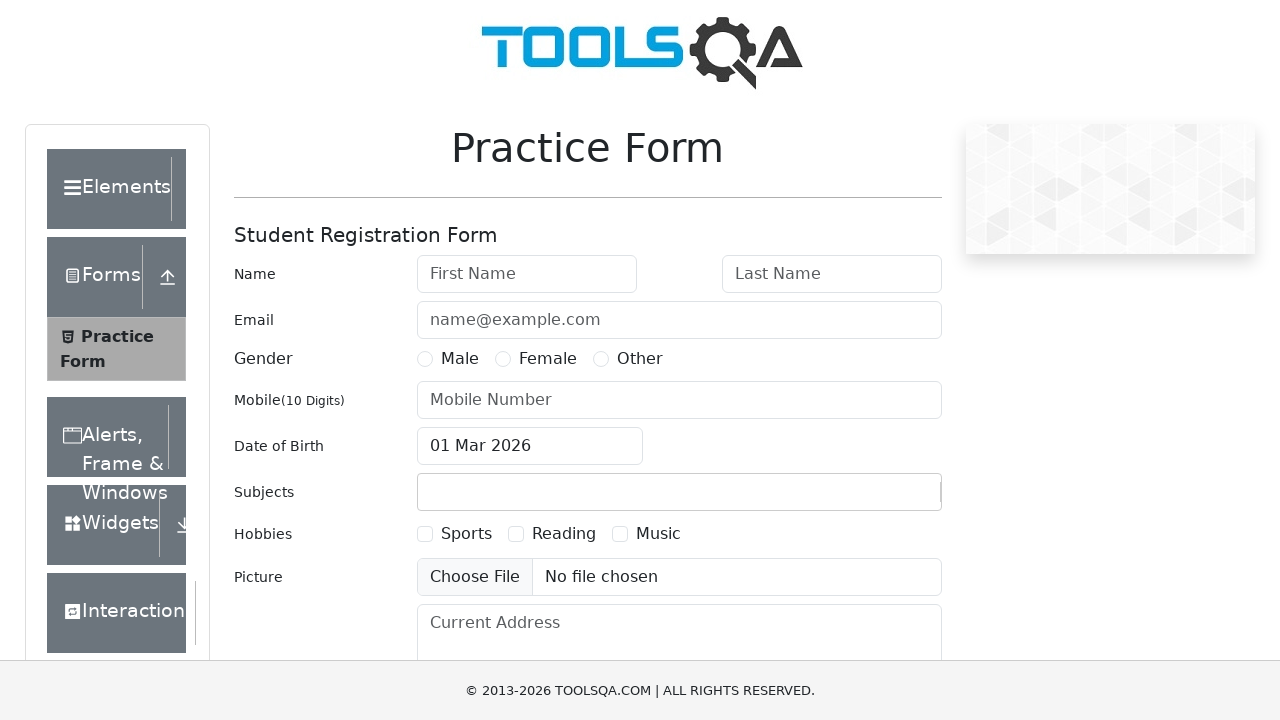

Filled first name field with 'Bekmyrza' on #firstName
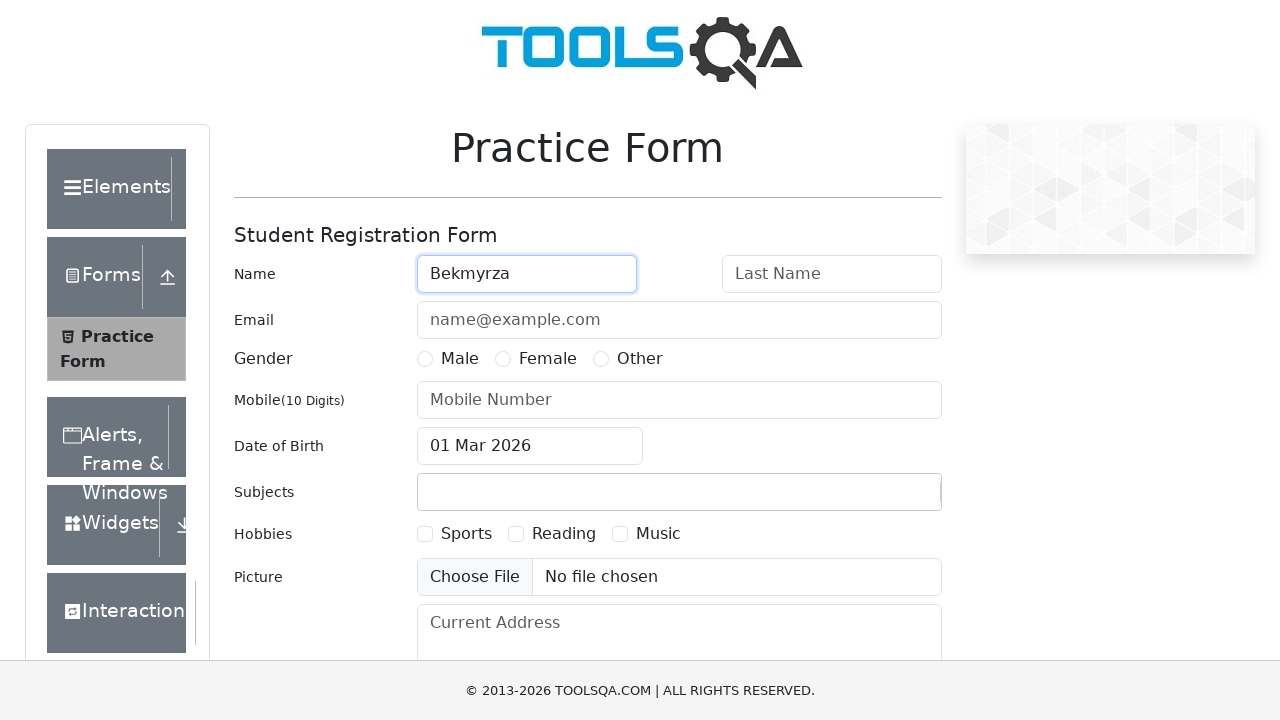

Filled last name field with 'Bekkariev' on #lastName
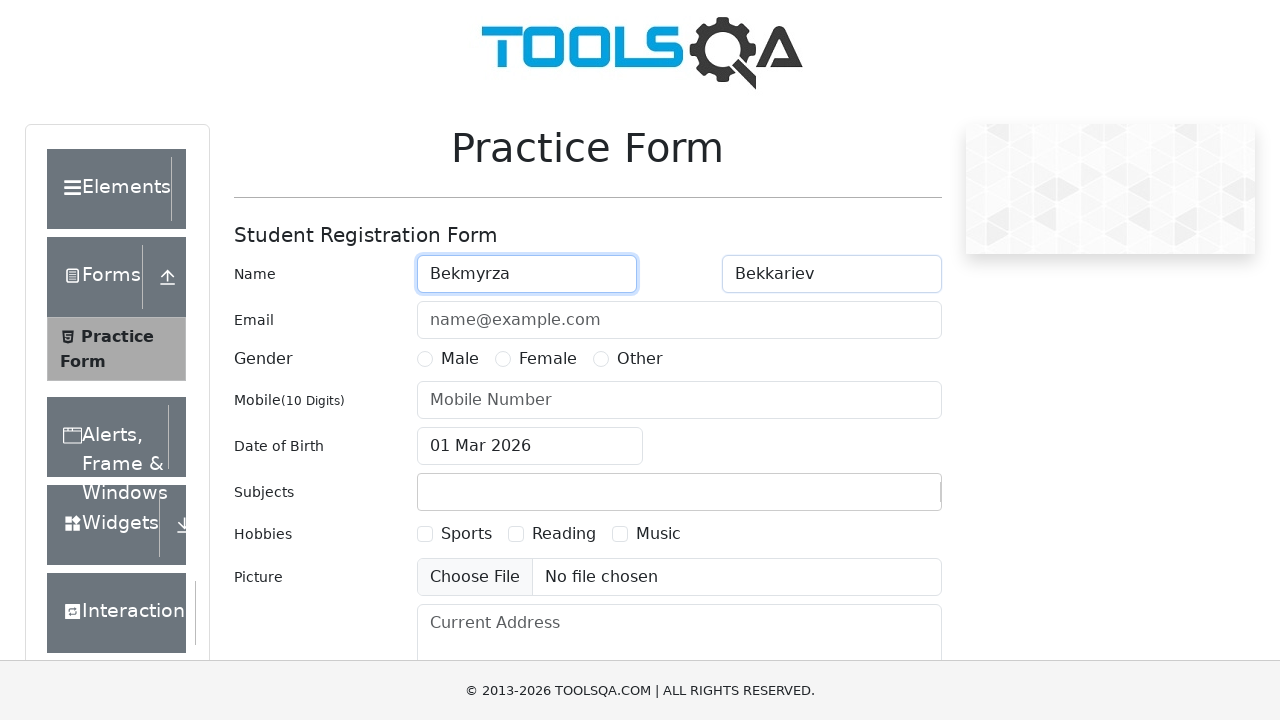

Filled email field with 'bekmyrzabekkariev2005@gmail.com' on #userEmail
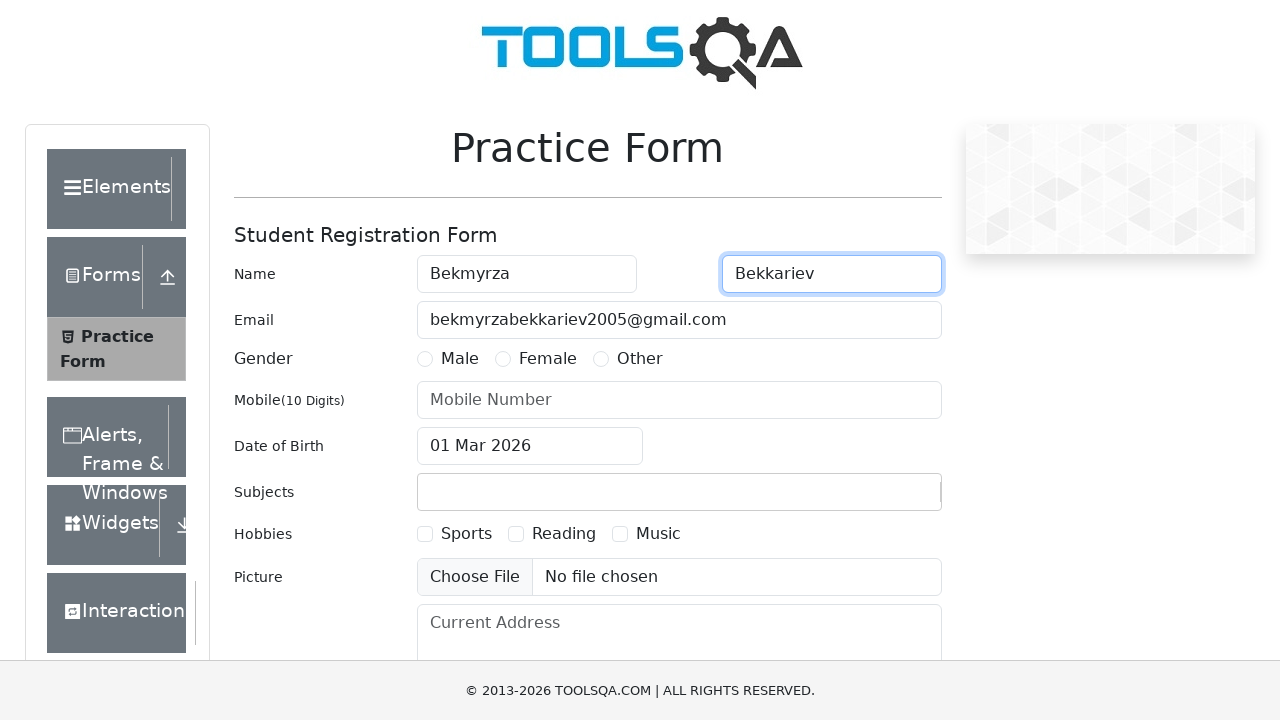

Selected Male gender option at (460, 359) on label[for='gender-radio-1']
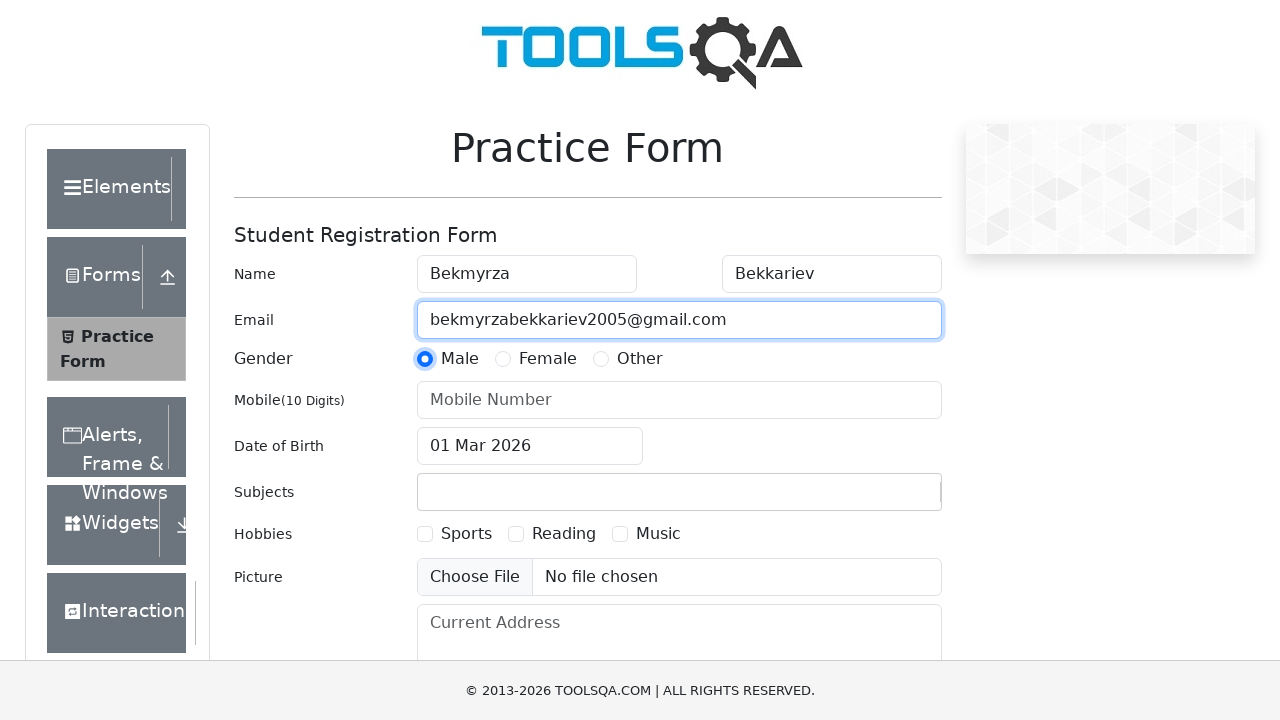

Filled phone number field with '4853845599' on #userNumber
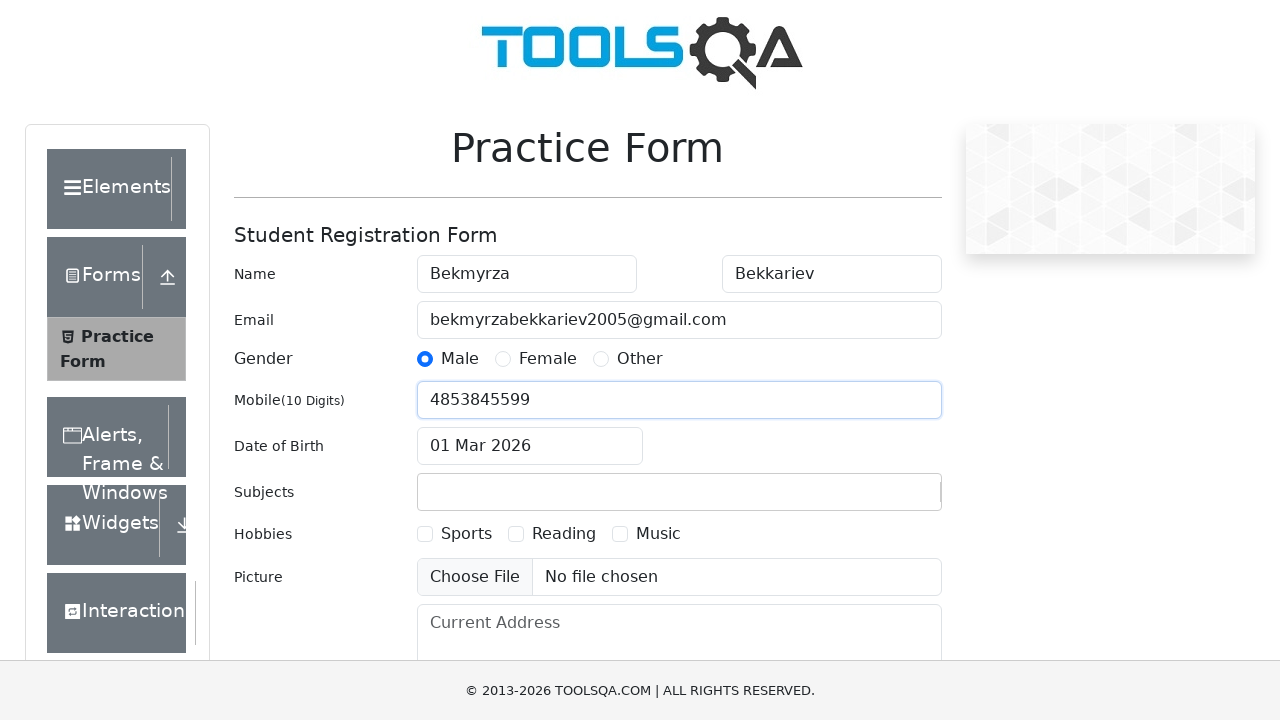

Clicked date of birth input to open calendar at (530, 446) on #dateOfBirthInput
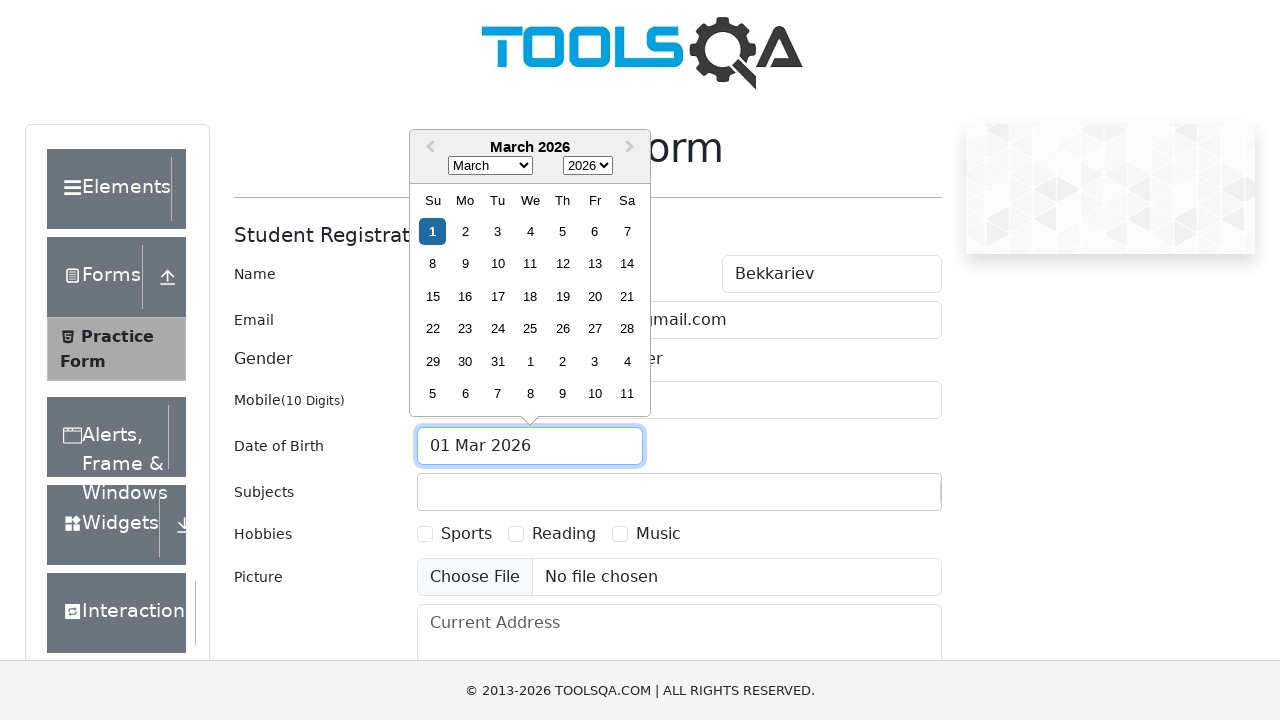

Selected year 2005 from date picker on .react-datepicker__year-select
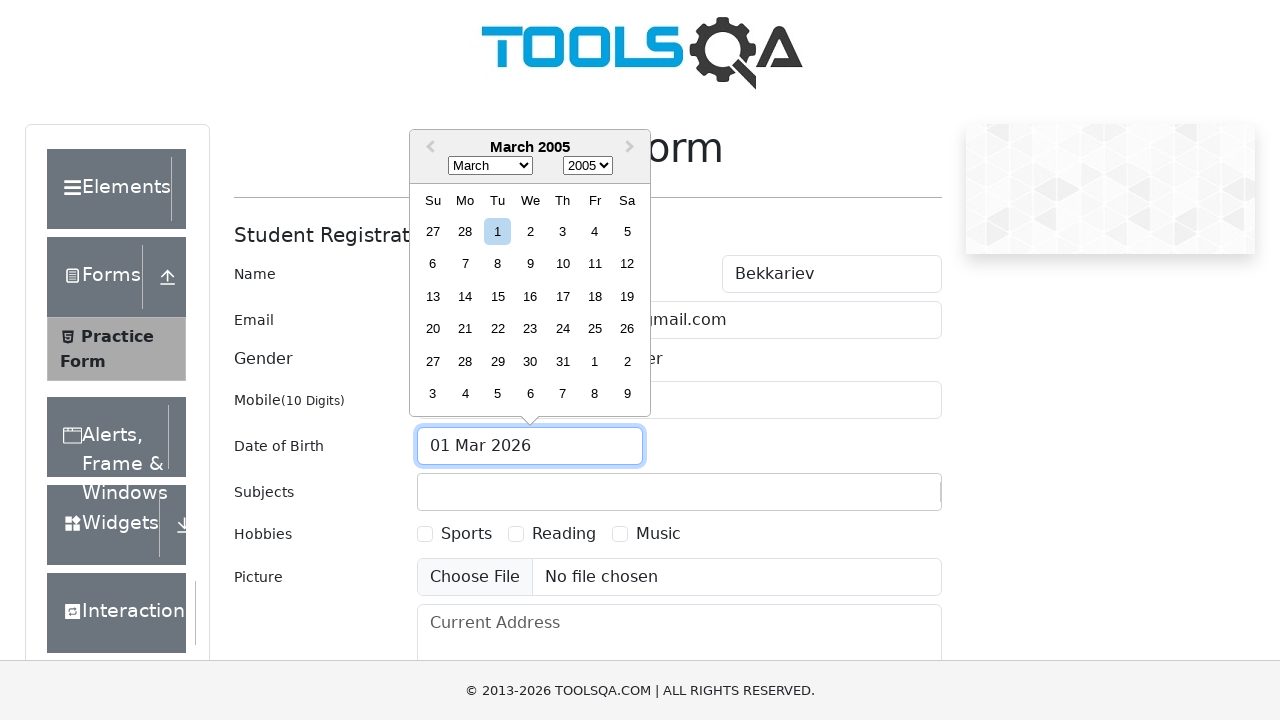

Selected month September from date picker on .react-datepicker__month-select
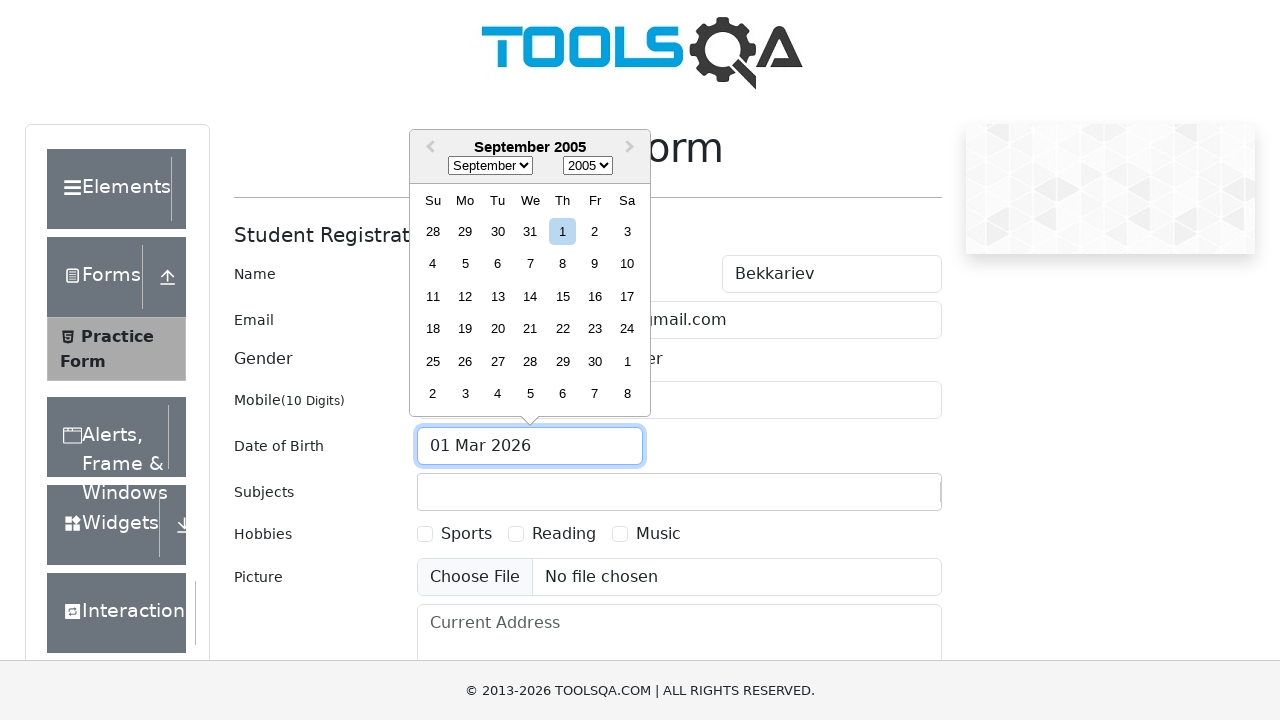

Selected day 17 from calendar (September 17, 2005) at (627, 296) on .react-datepicker__day--017:not(.react-datepicker__day--outside-month)
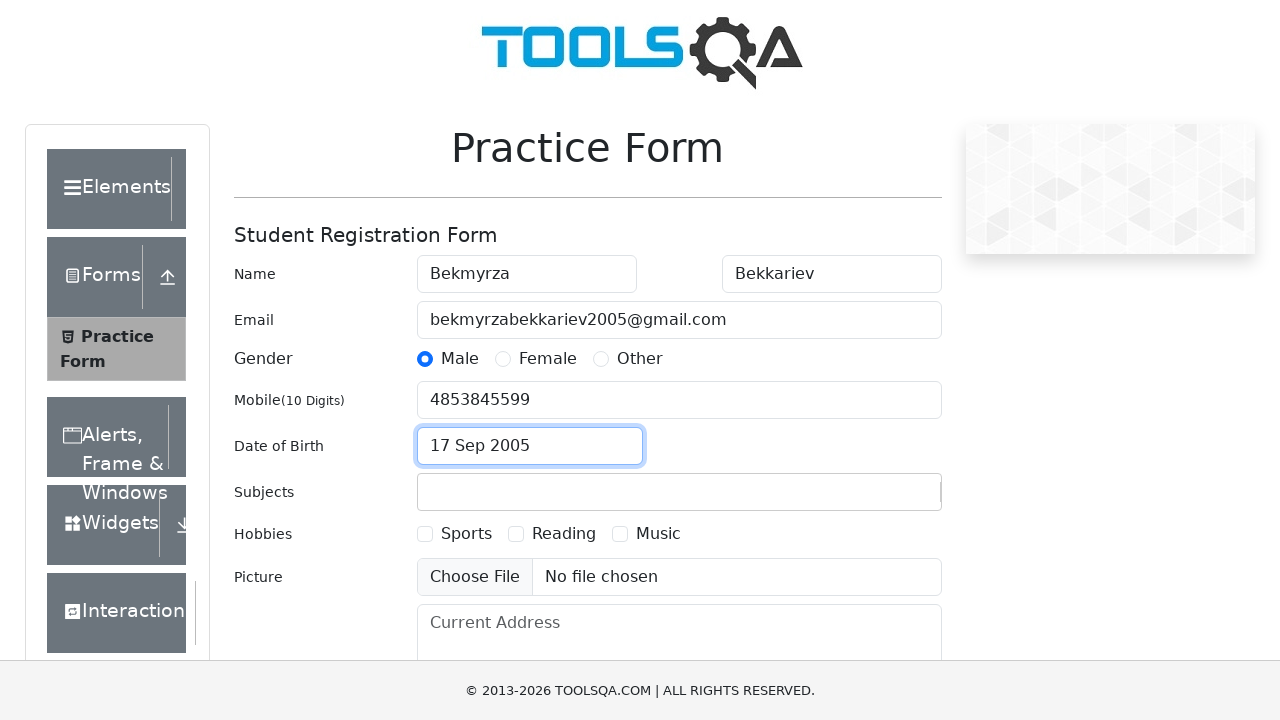

Selected Sports hobby checkbox at (466, 534) on label[for='hobbies-checkbox-1']
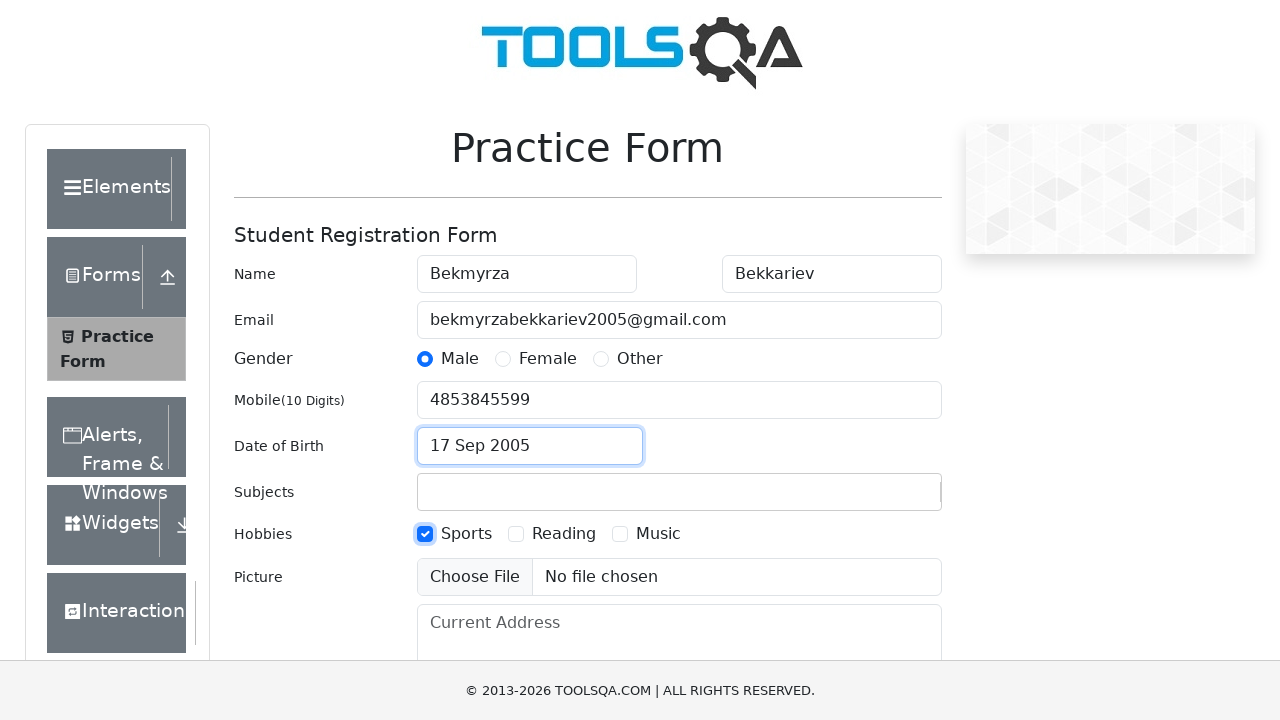

Filled subjects input with 'Physics' on #subjectsInput
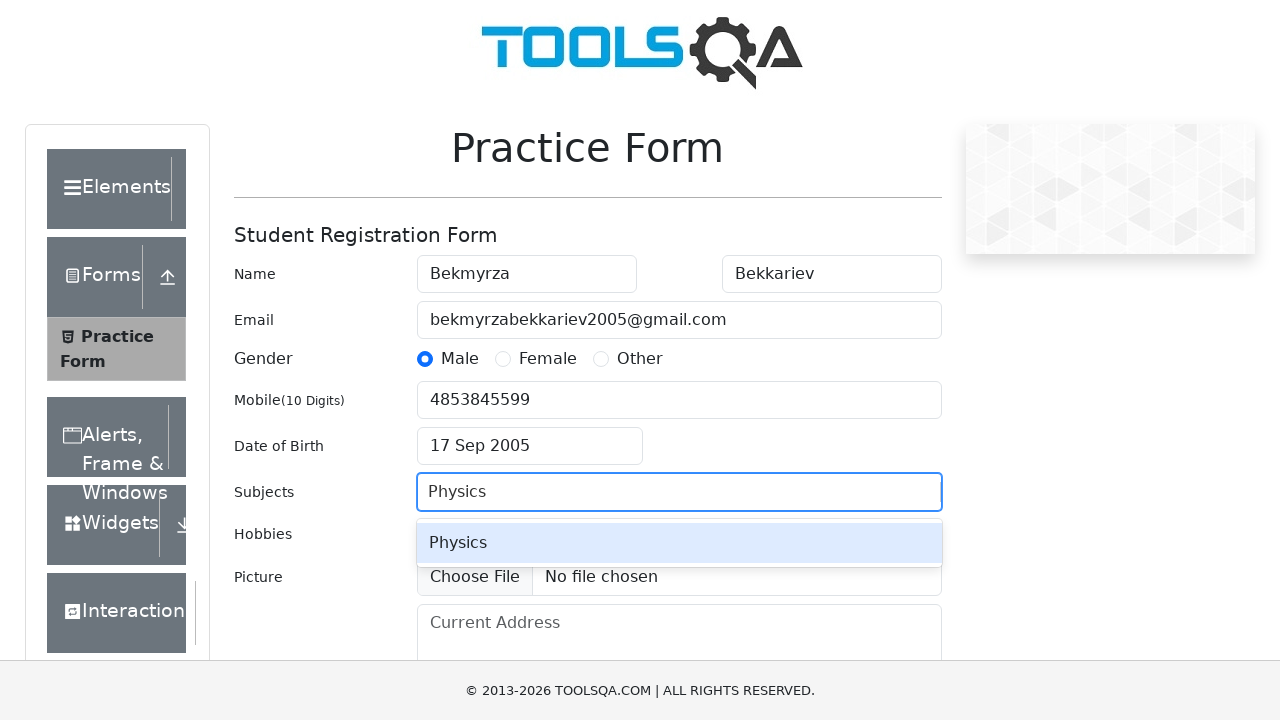

Pressed Enter to confirm Physics subject selection
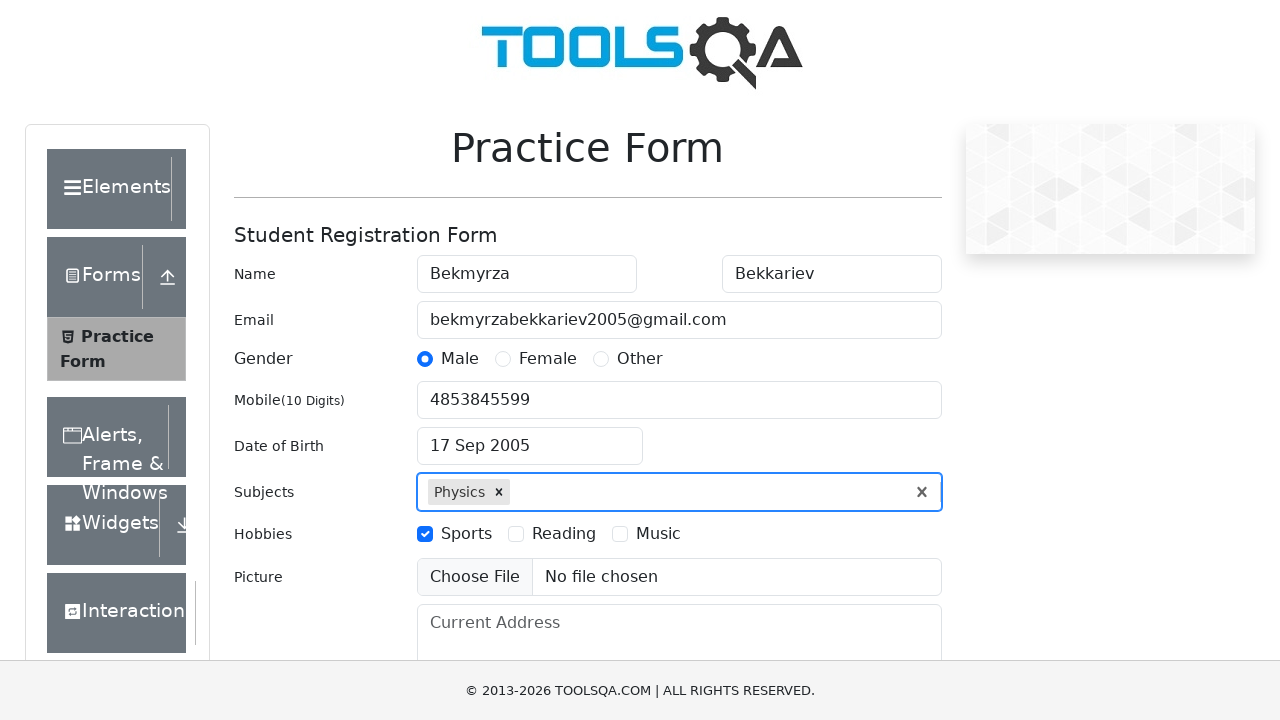

Filled current address field with 'Stoclosy 2/4 m6' on #currentAddress
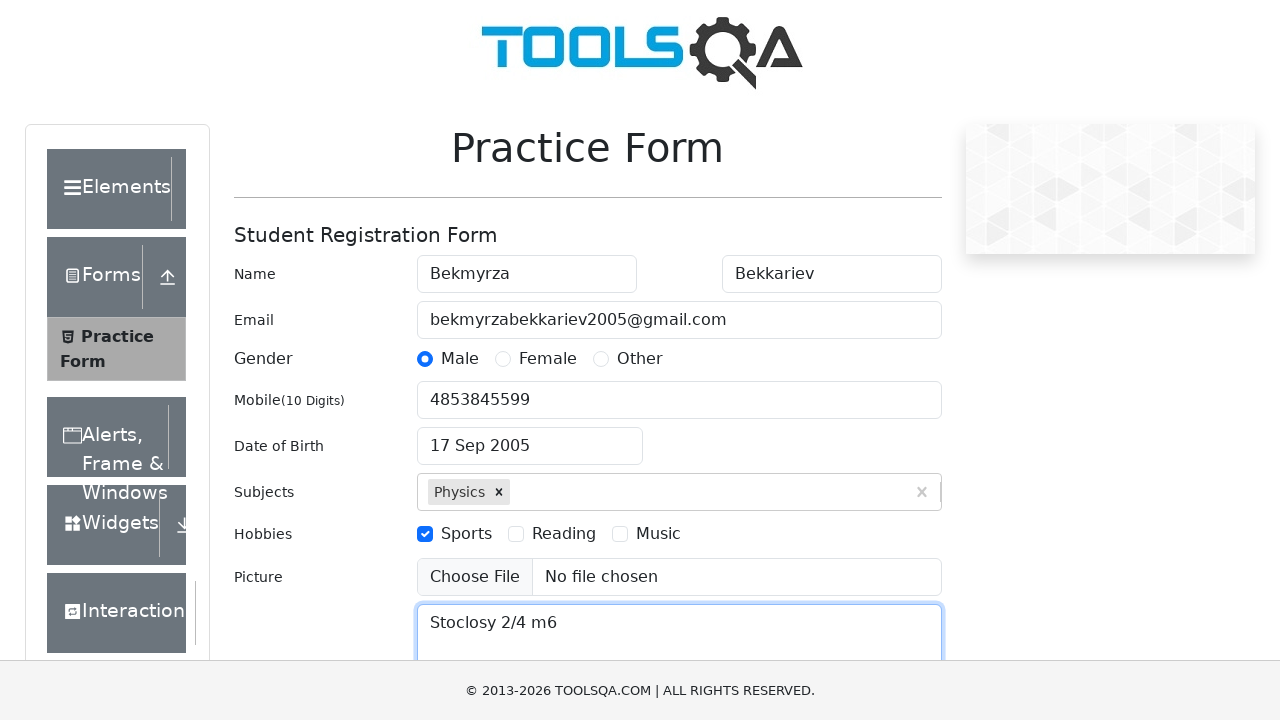

Clicked State dropdown to open options at (527, 437) on #state
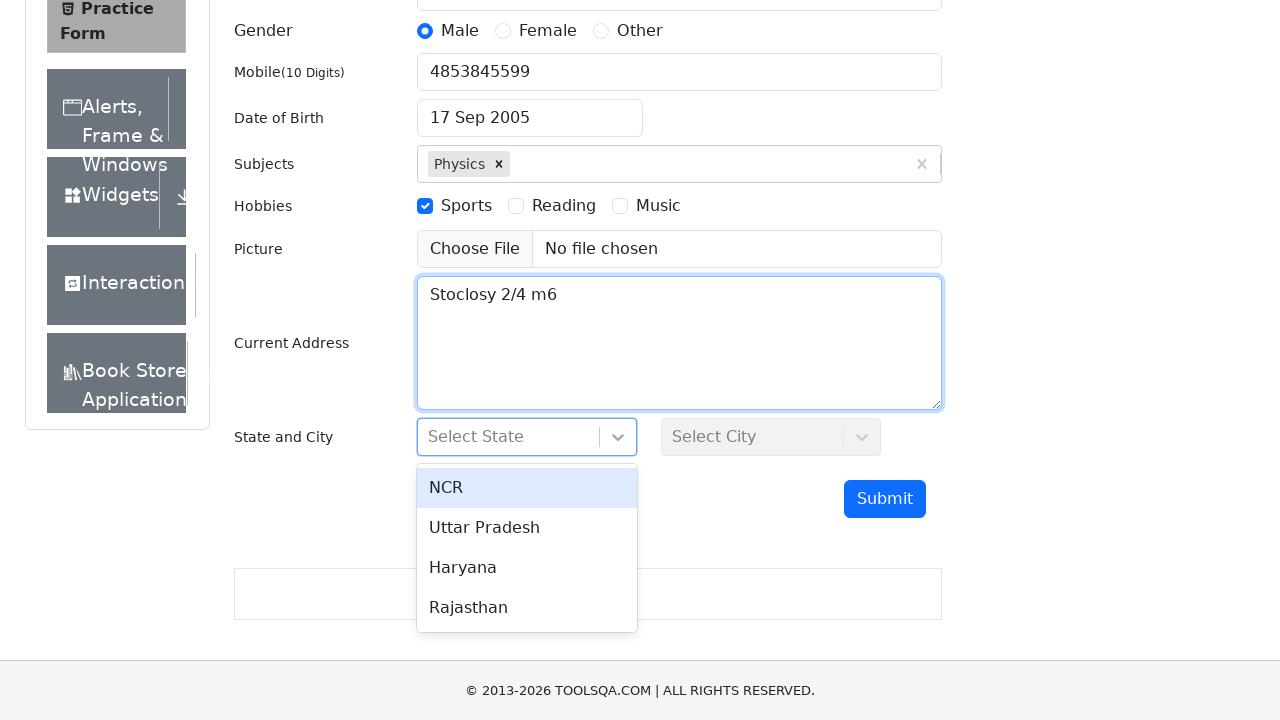

Selected first state option from dropdown at (527, 488) on #react-select-3-option-0
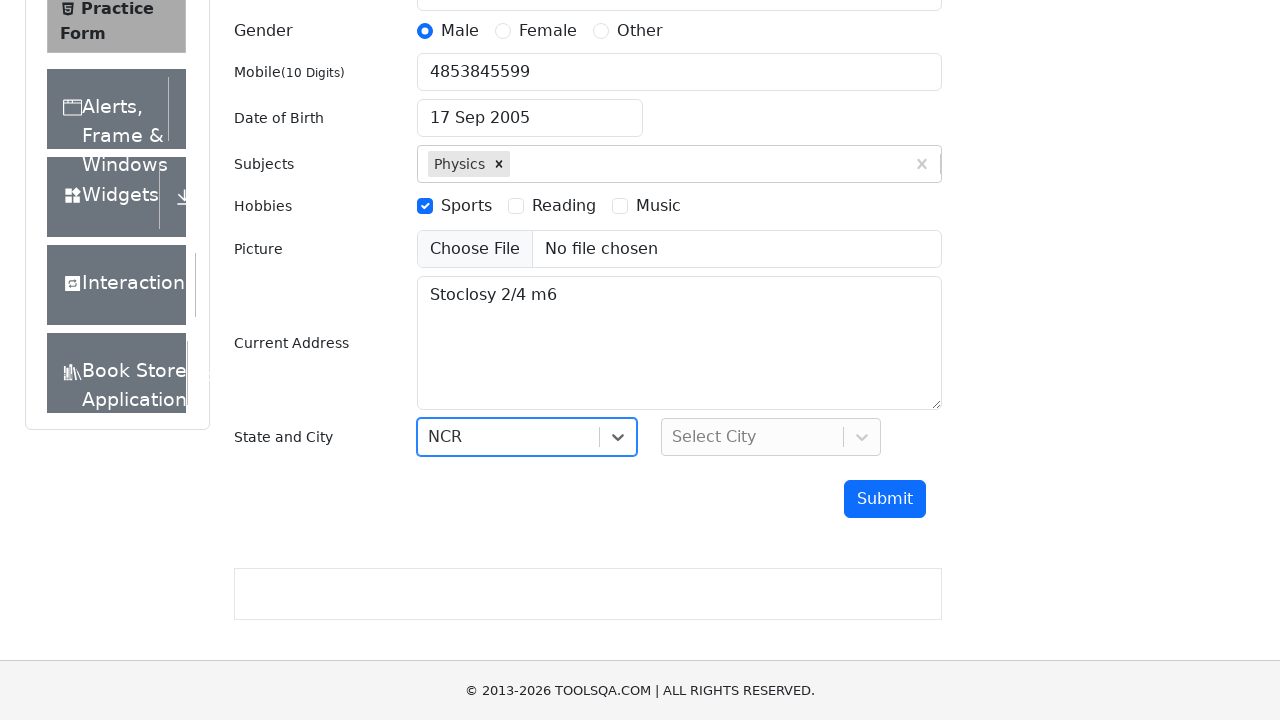

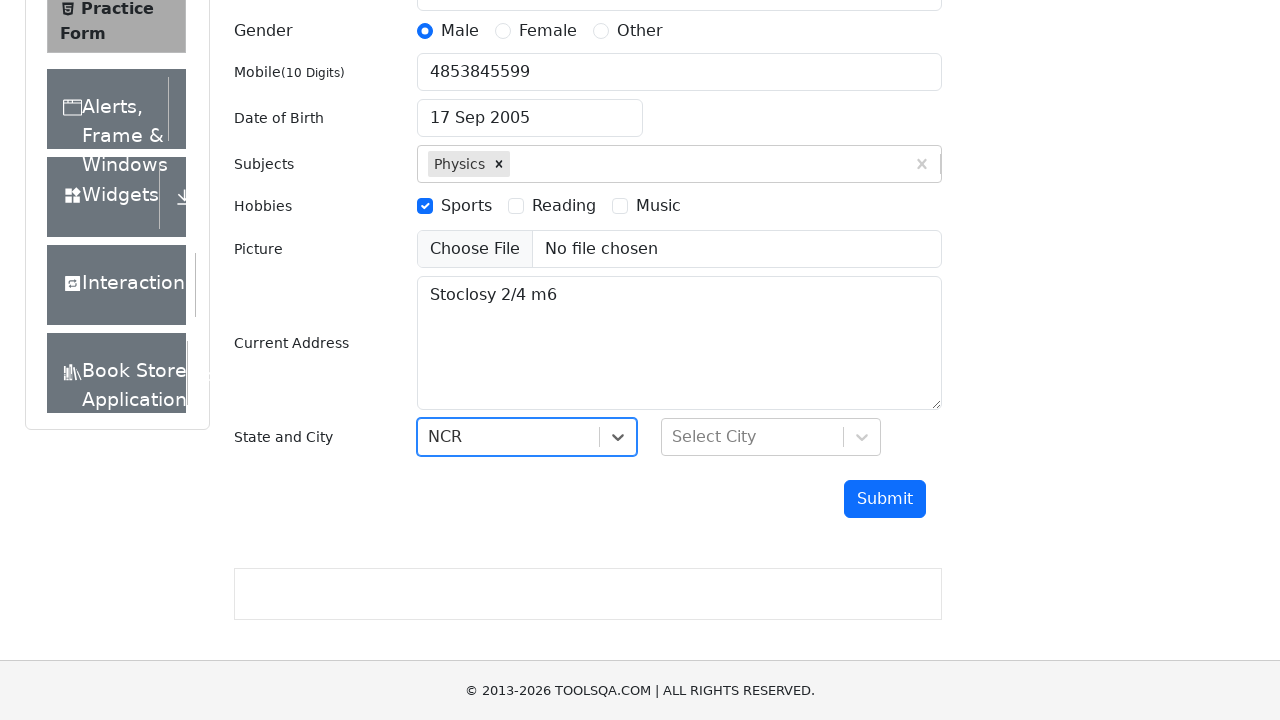